Tests A/B test opt-out functionality by first verifying the page shows an A/B test variation, then adding an opt-out cookie, refreshing the page, and verifying the opt-out was successful.

Starting URL: http://the-internet.herokuapp.com/abtest

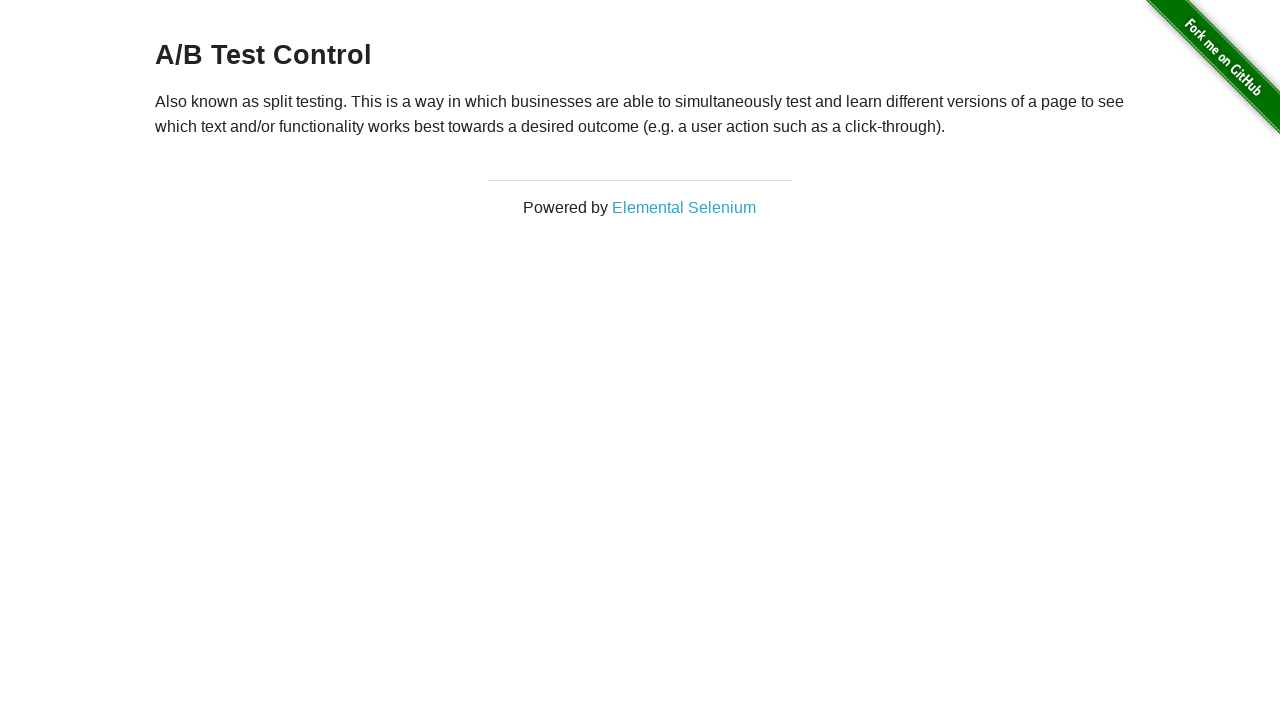

Located h3 heading element
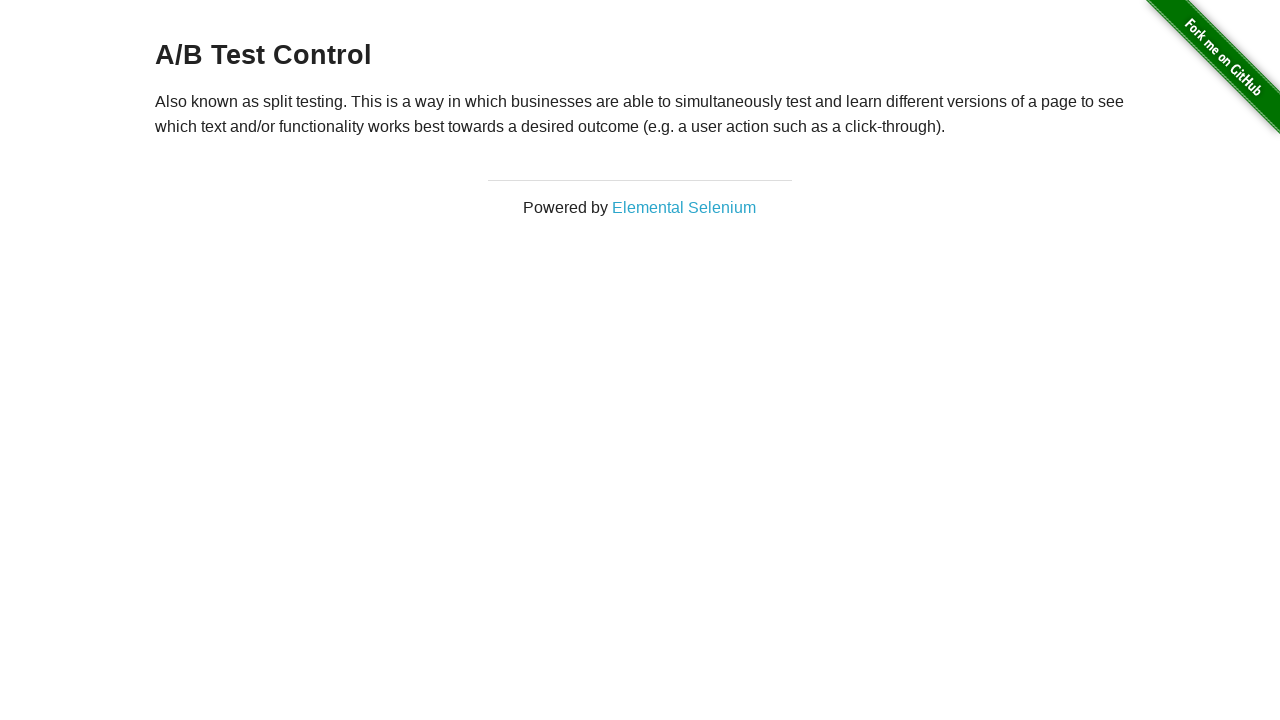

Retrieved h3 heading text content
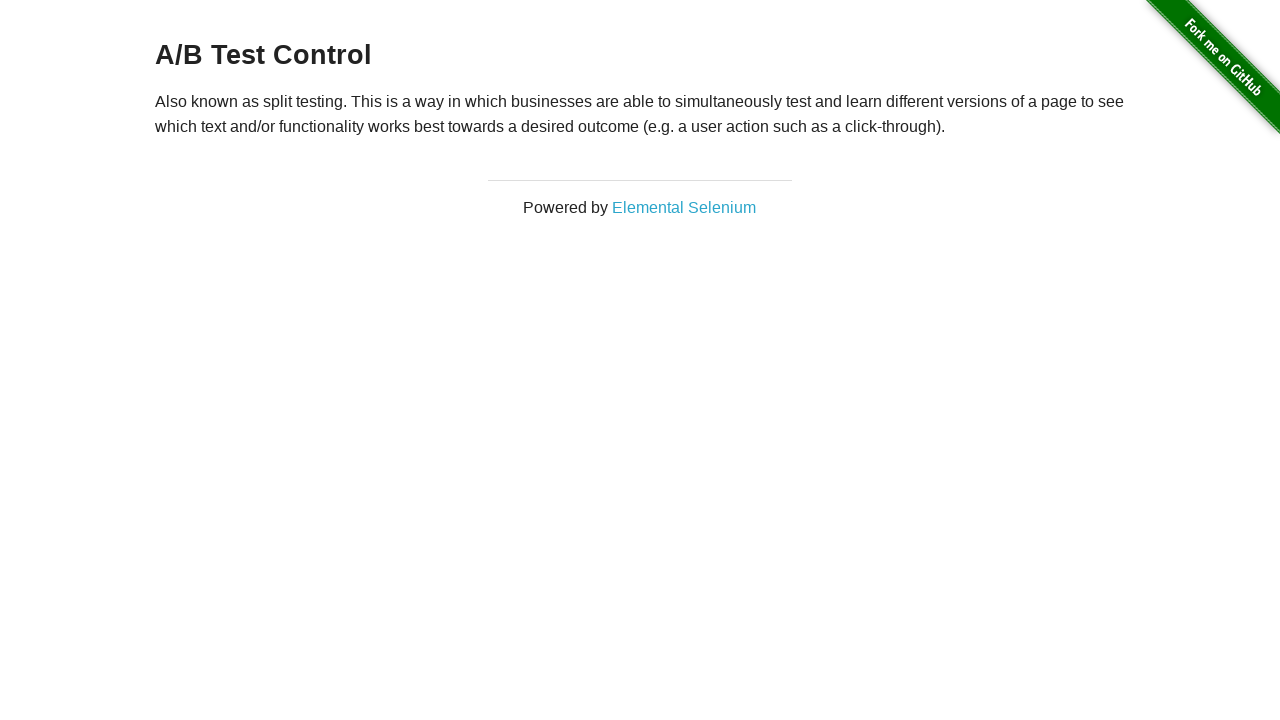

Verified page shows A/B test variation: A/B Test Control
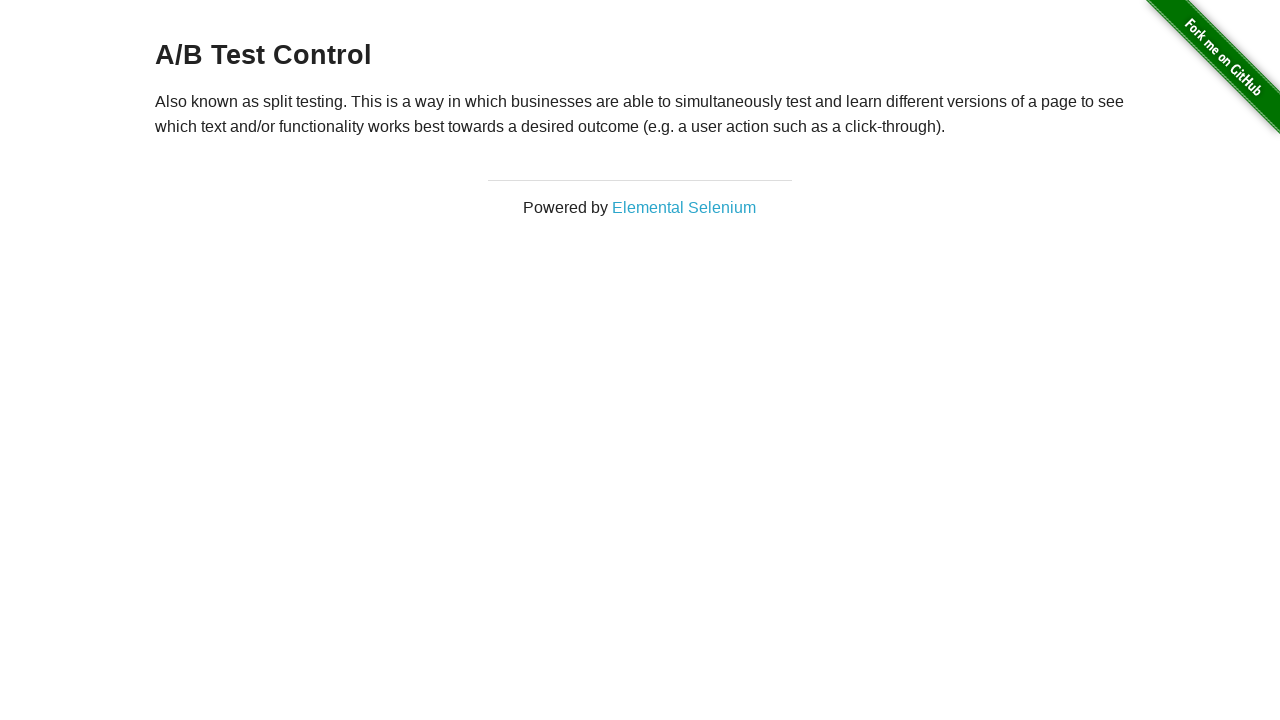

Added optimizelyOptOut cookie to context
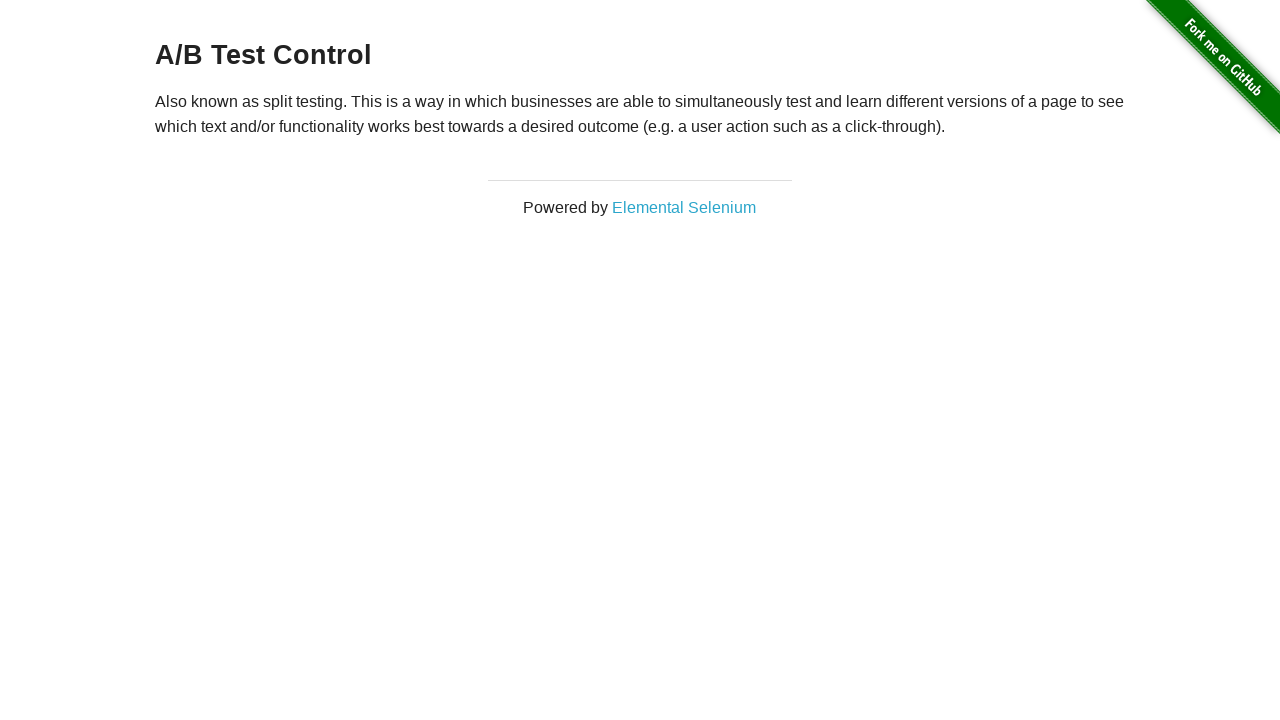

Reloaded page after adding opt-out cookie
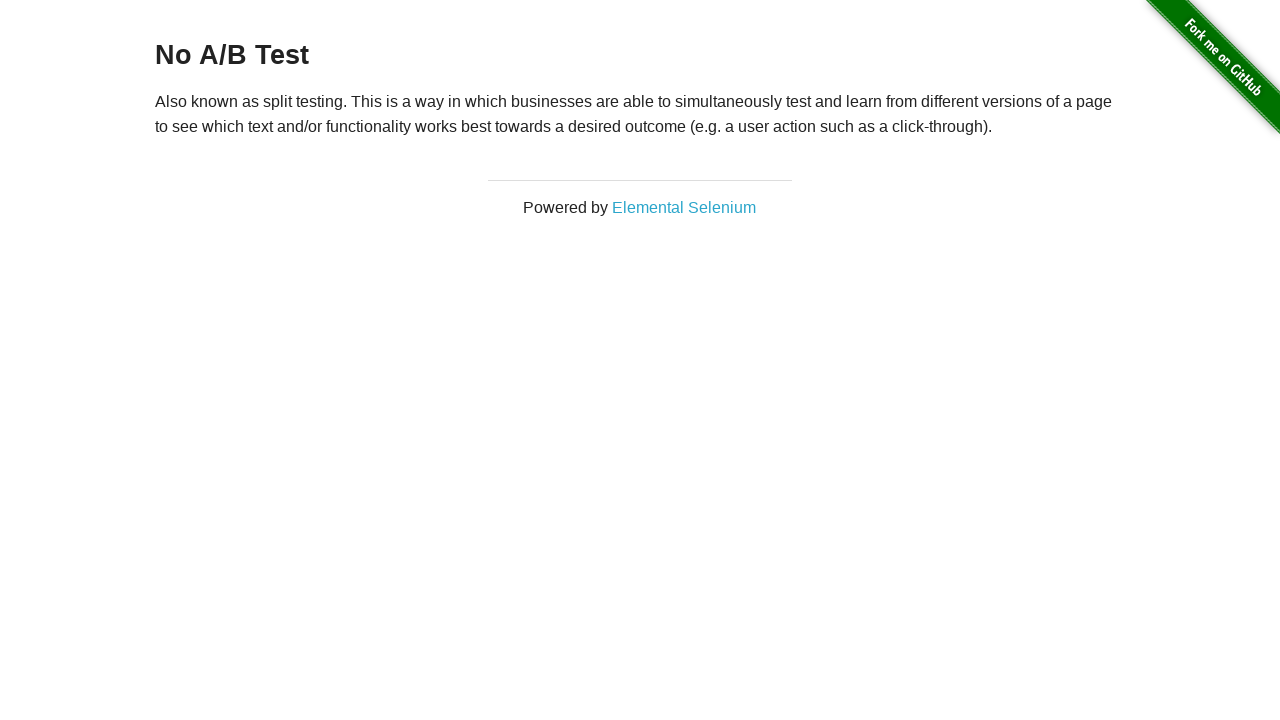

Retrieved h3 heading text content after page reload
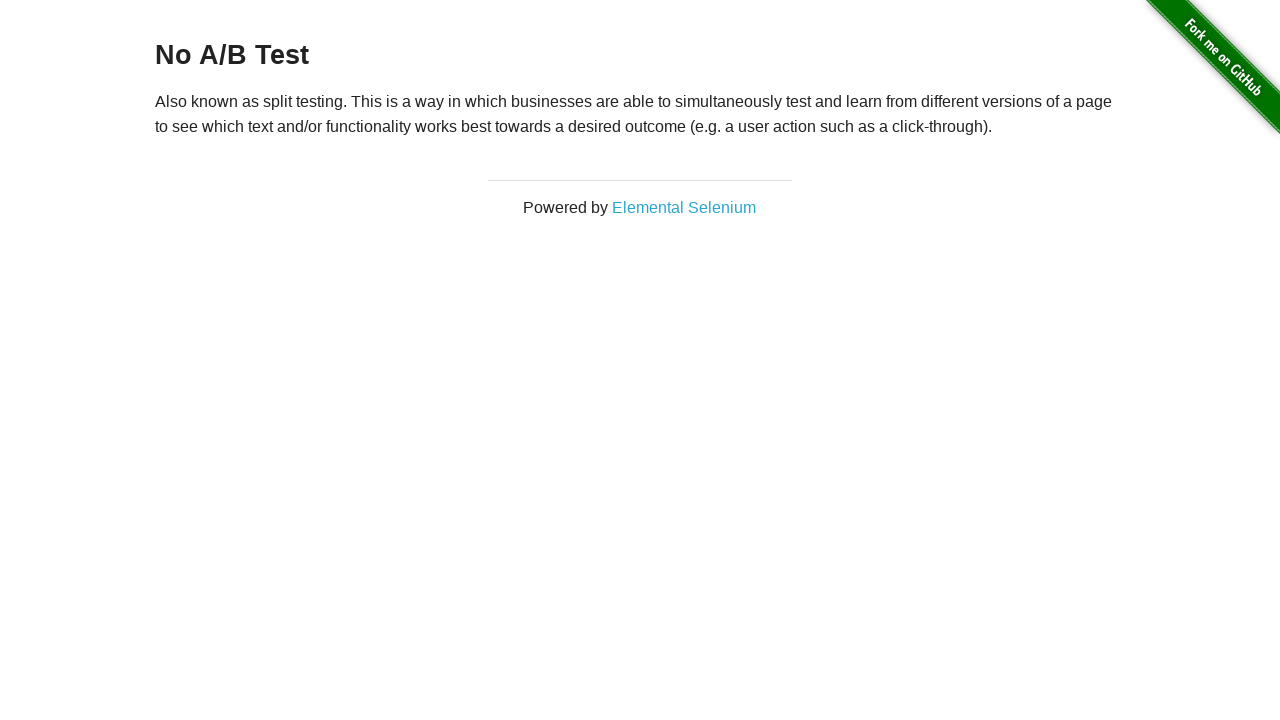

Verified A/B test opt-out successful: page displays 'No A/B Test'
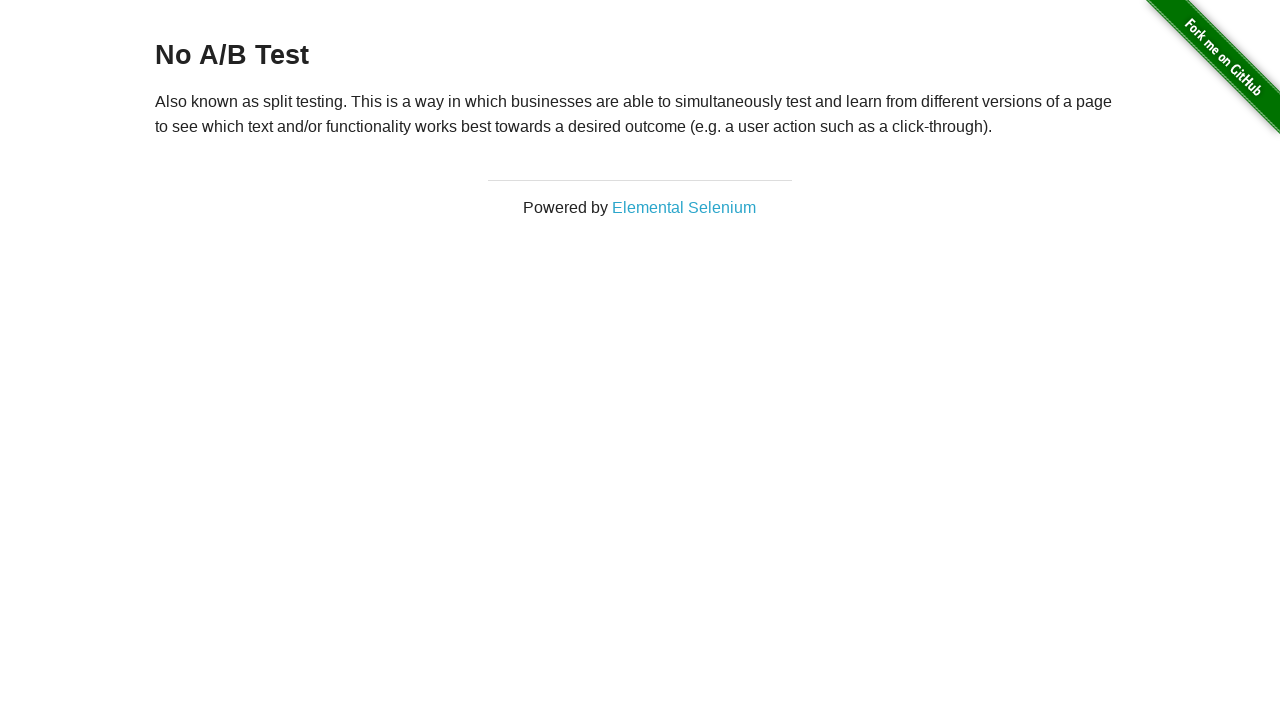

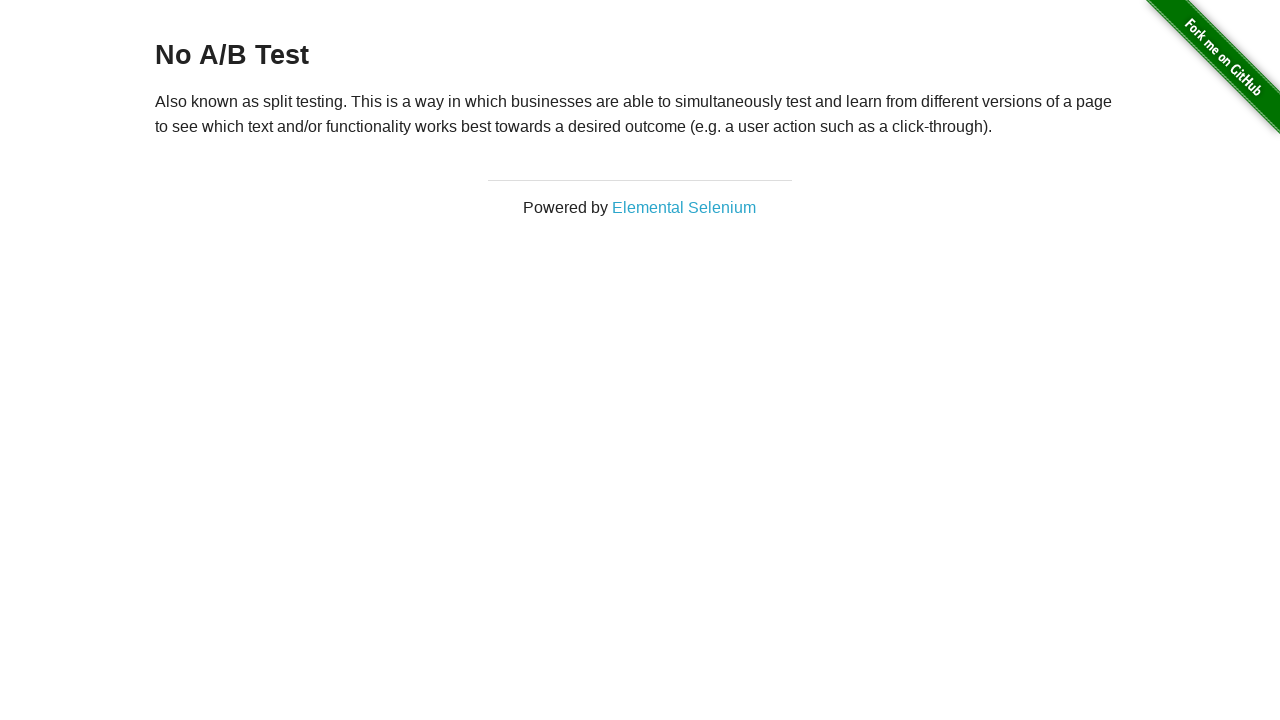